Tests a simple form submission by filling out first name, last name, email, contact number, and message fields, then verifying the thank you alert message

Starting URL: https://v1.training-support.net/selenium/simple-form

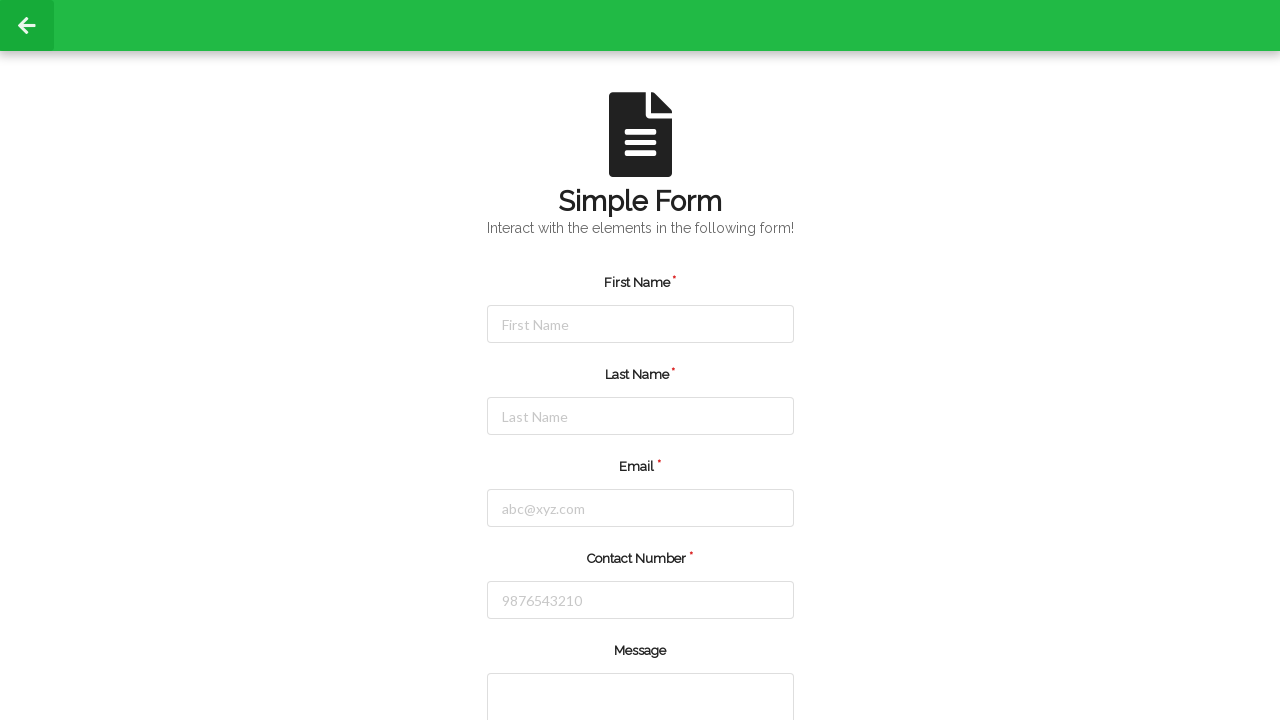

Filled first name field with 'Shomya' on #firstName
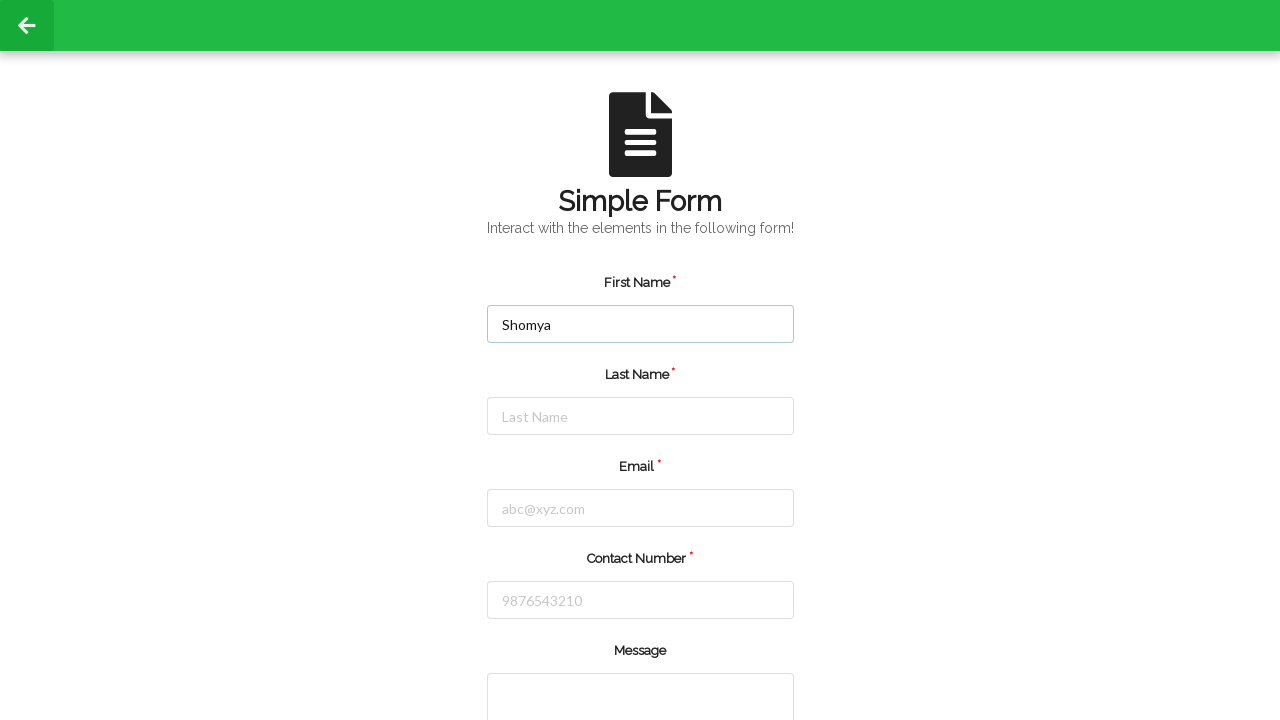

Filled last name field with 'Hansda' on #lastName
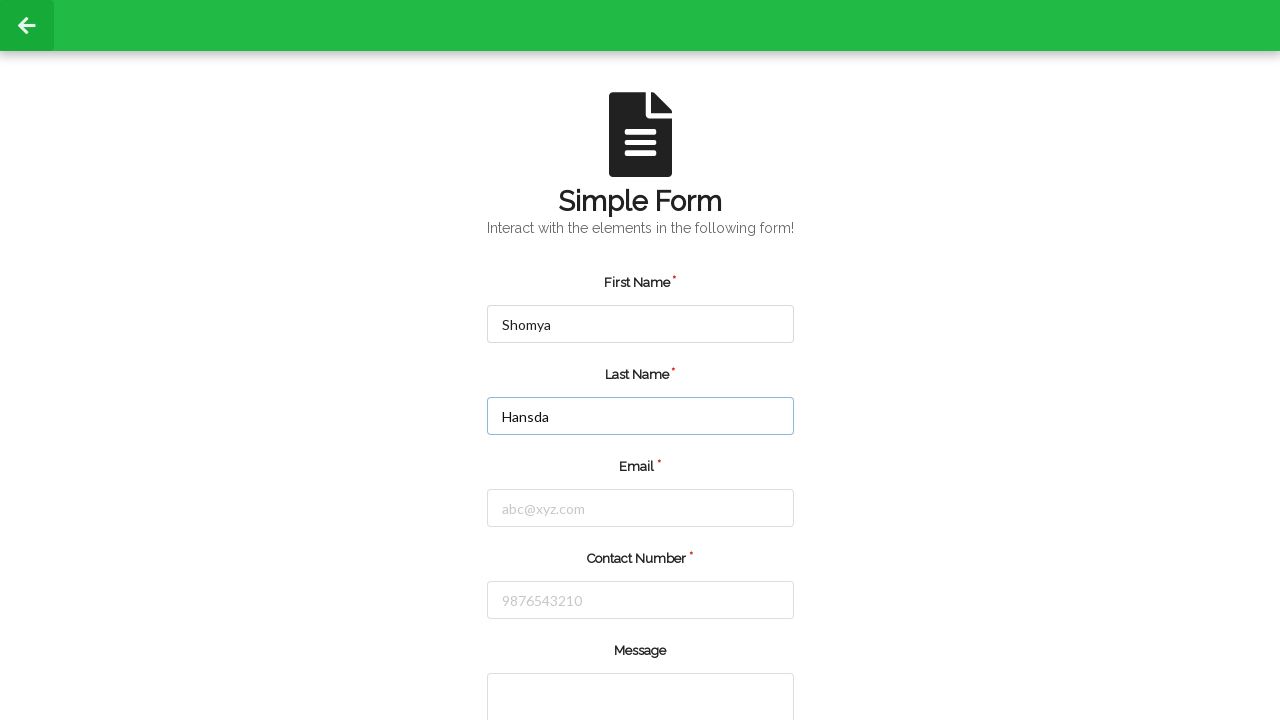

Filled email field with 'shomu12@gmail.com' on #email
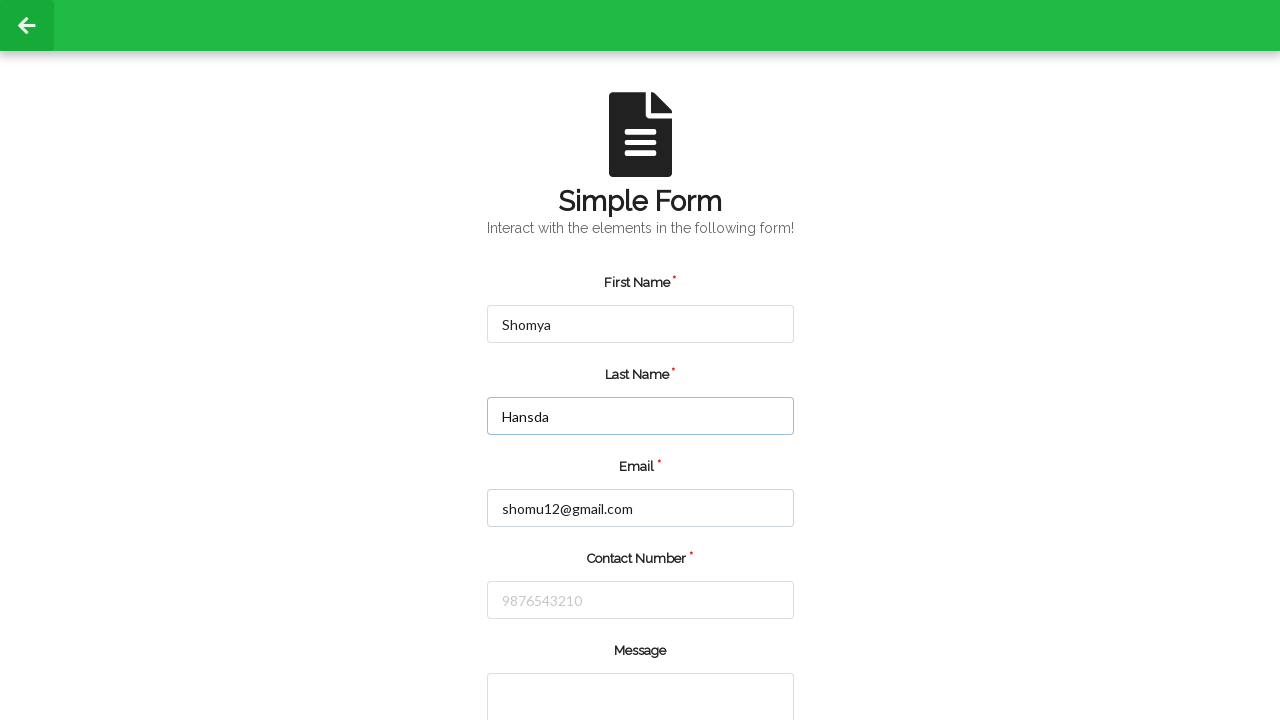

Filled contact number field with '9945685712' on #number
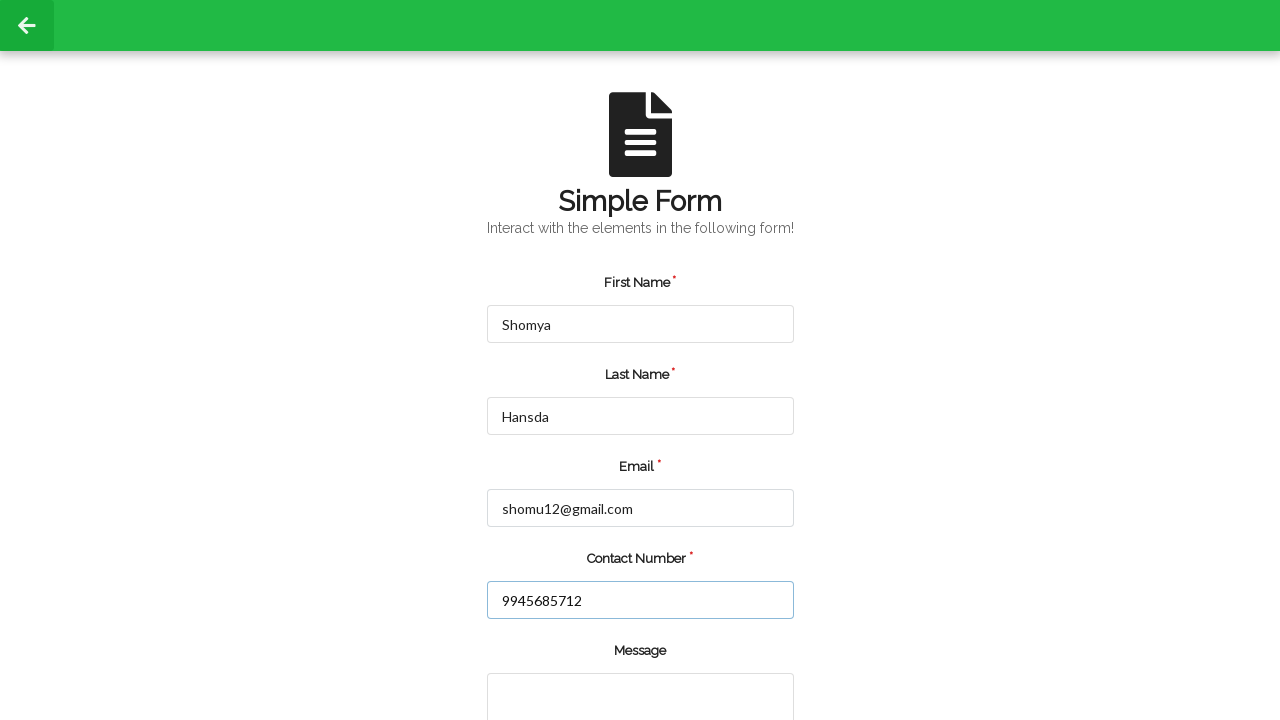

Filled message field with 'Hey!! Practice hard' on [rows='2']
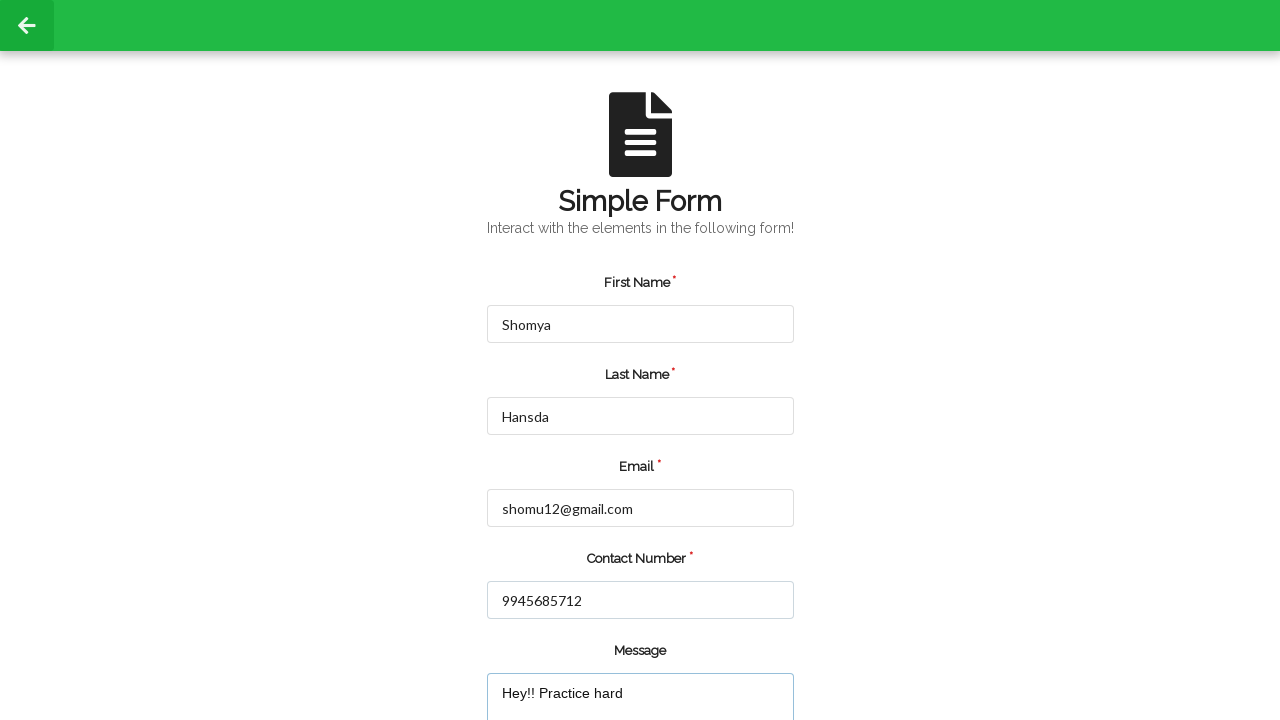

Clicked submit button to submit the form at (558, 660) on [type='submit']
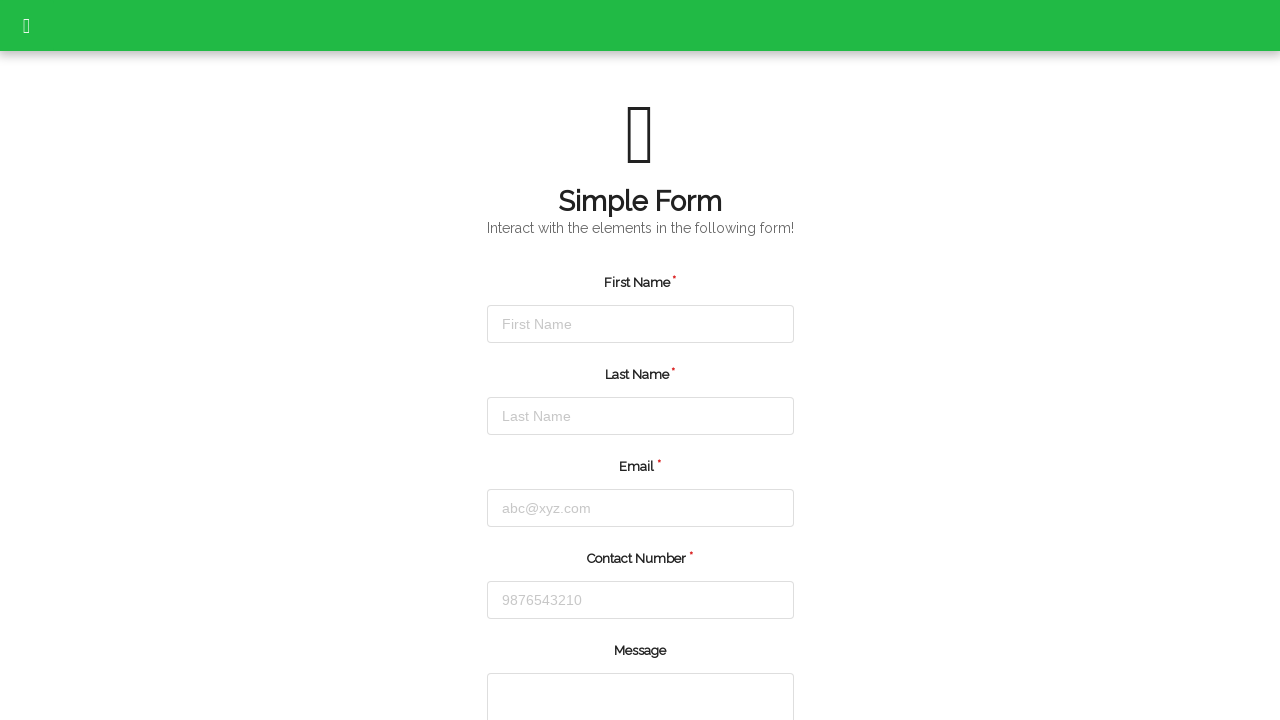

Set up dialog handler to accept alert messages
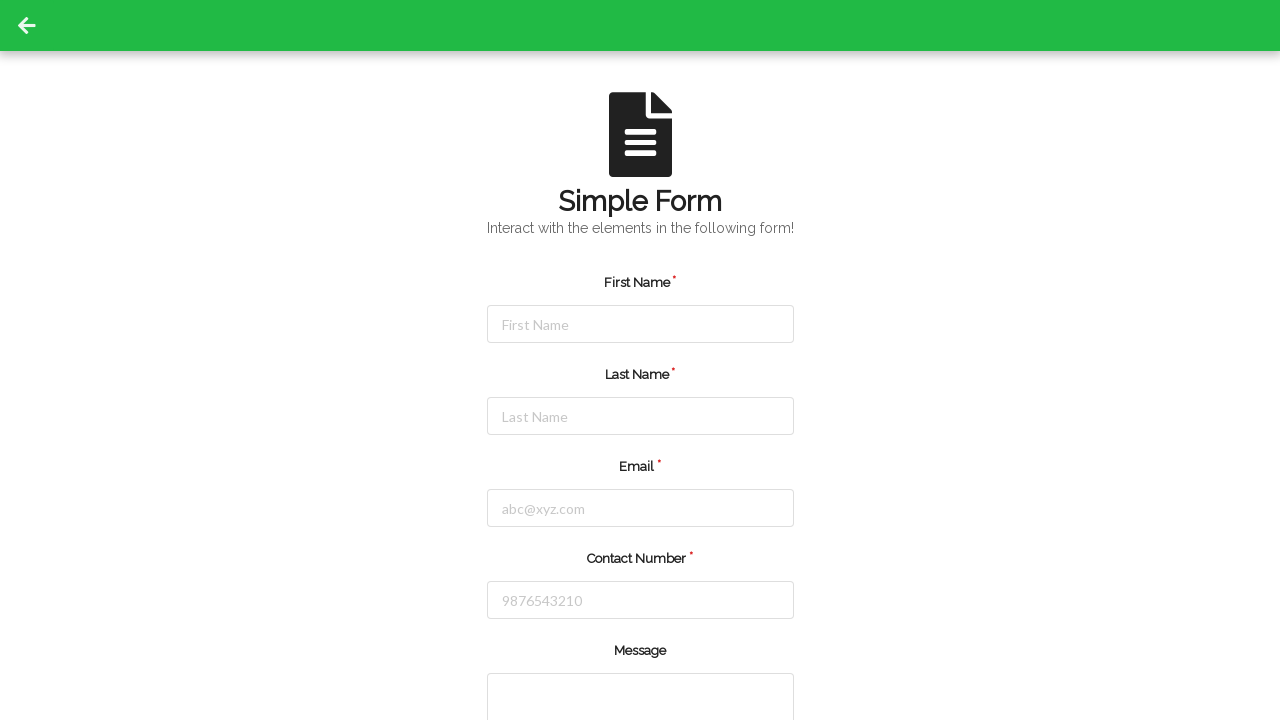

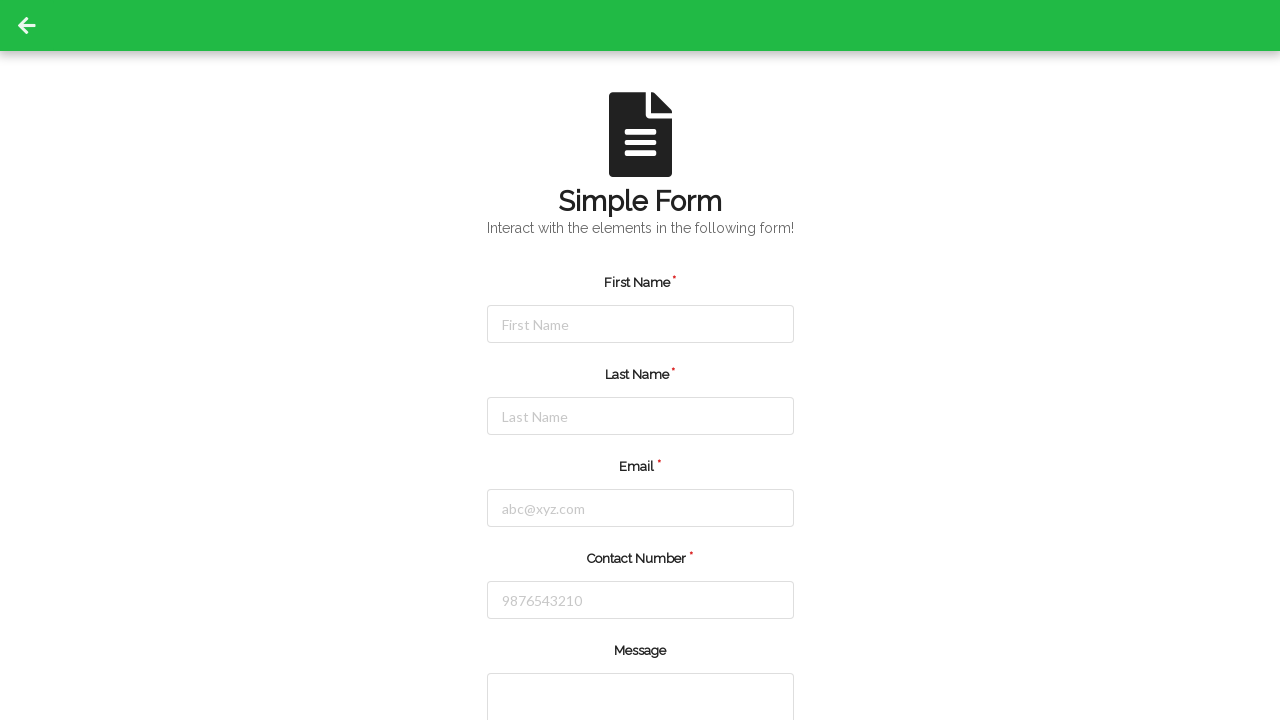